Tests alert handling functionality by triggering alerts, dismissing them, entering data, and accepting confirmation dialogs

Starting URL: https://rahulshettyacademy.com/AutomationPractice/

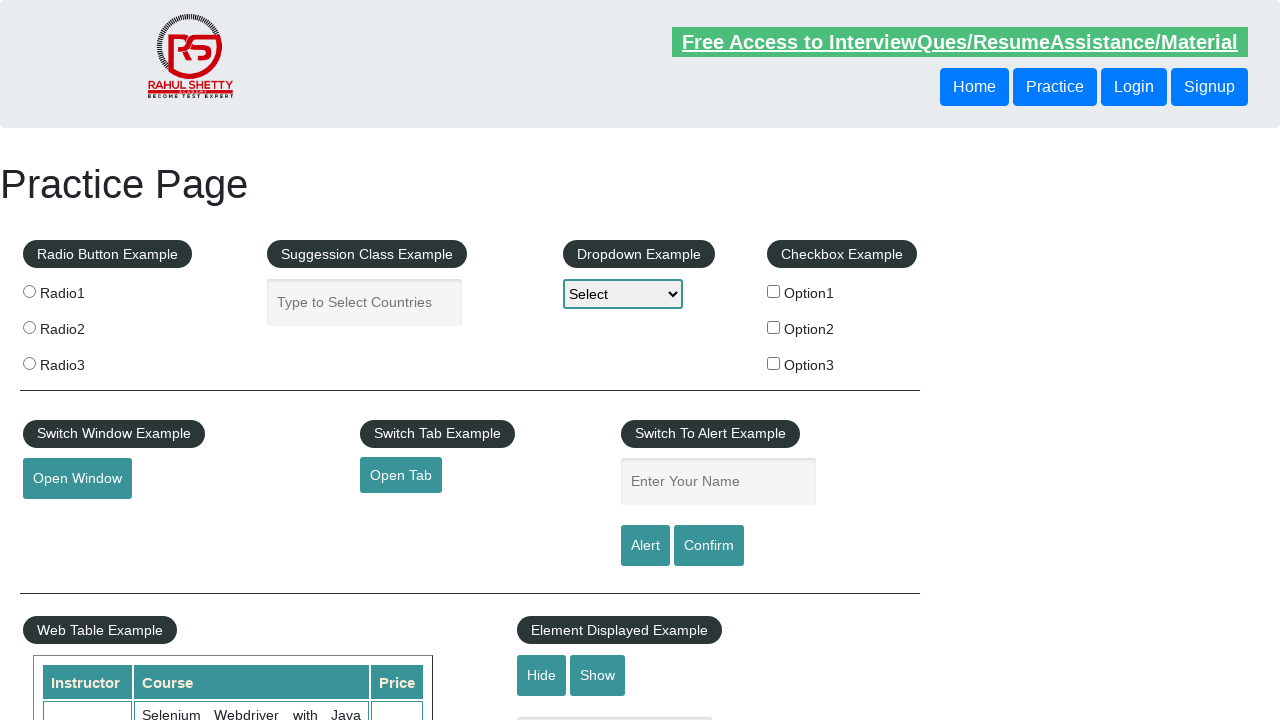

Clicked alert button to trigger alert popup at (645, 546) on #alertbtn
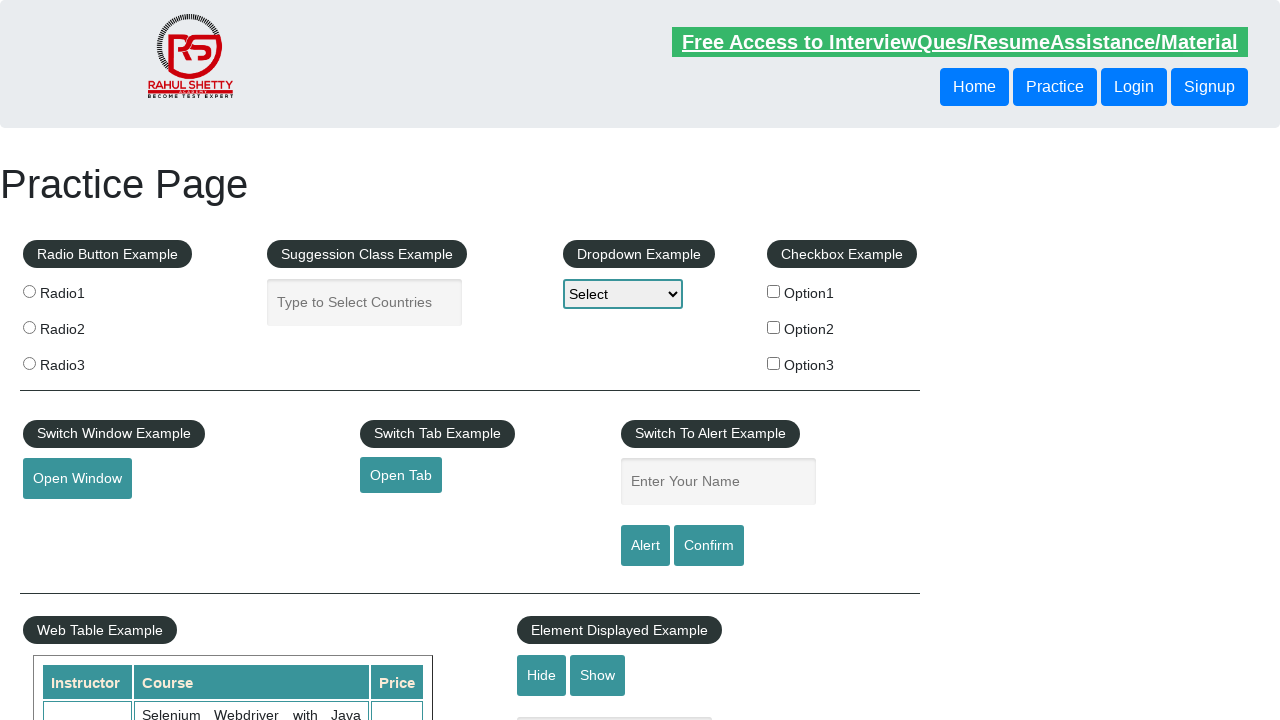

Set up dialog handler to dismiss alert
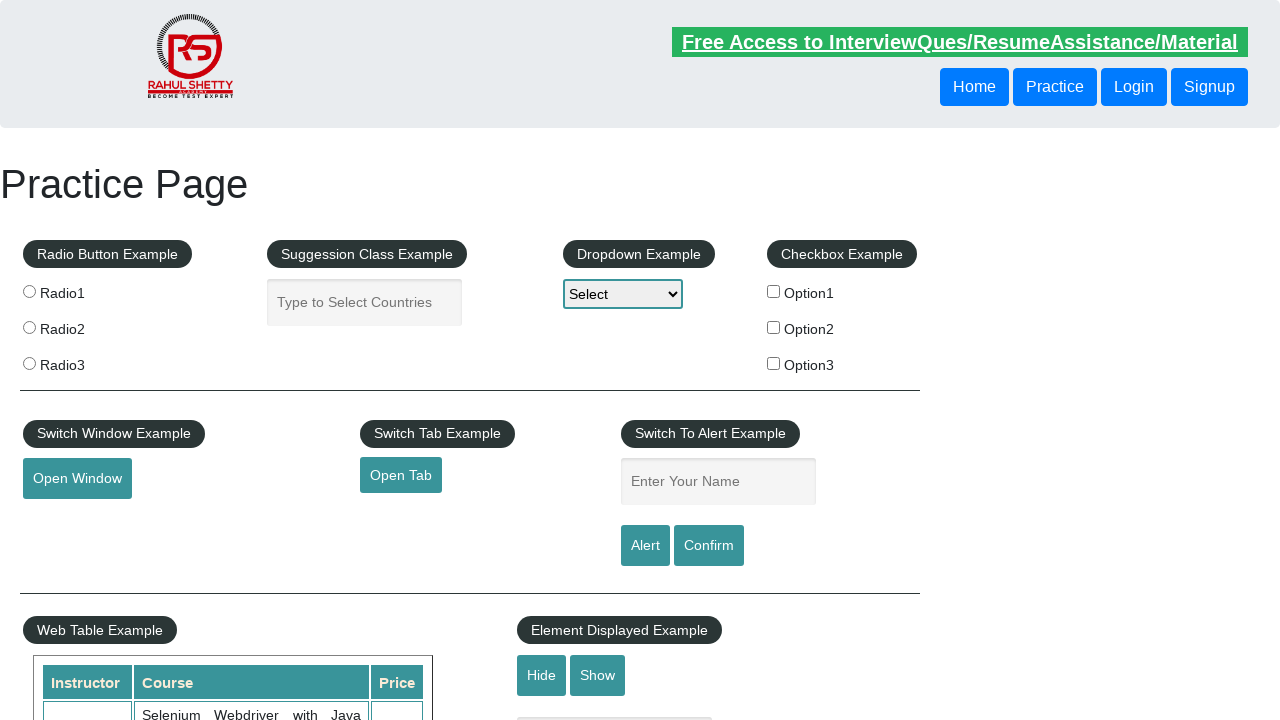

Waited for alert to be dismissed
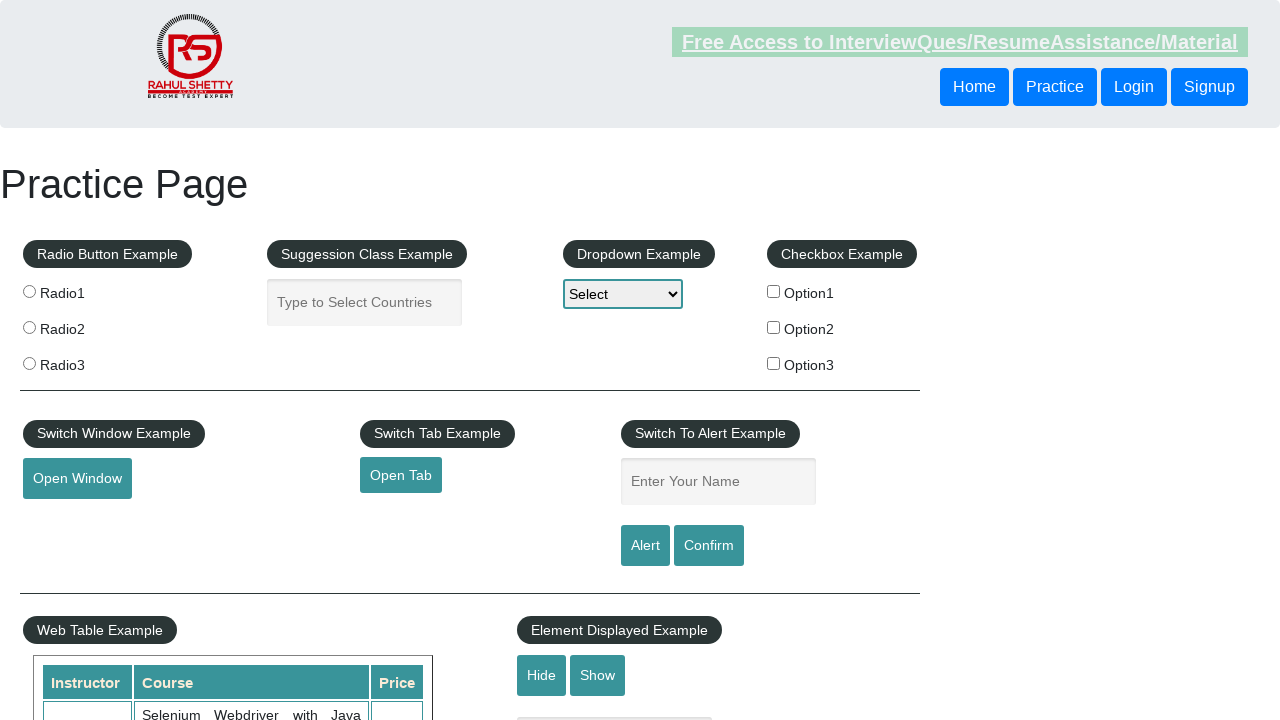

Entered 'Aman' in the name field on #name
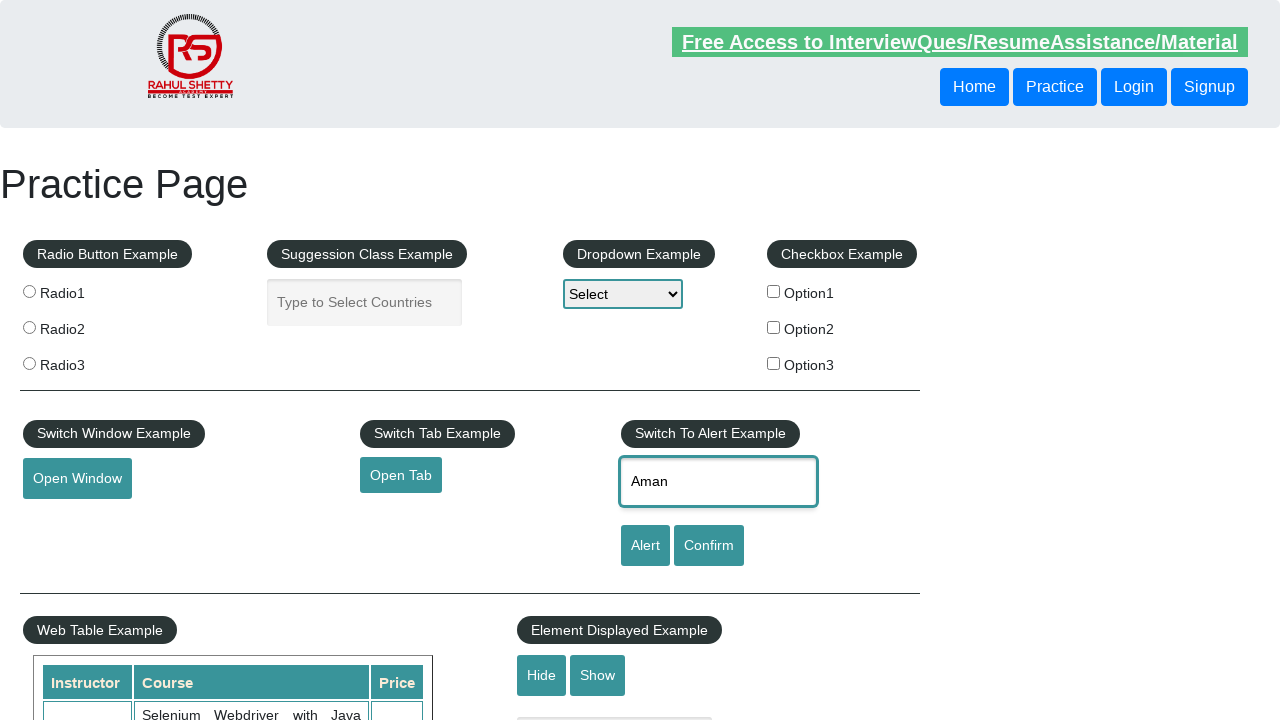

Set up dialog handler to accept confirmation
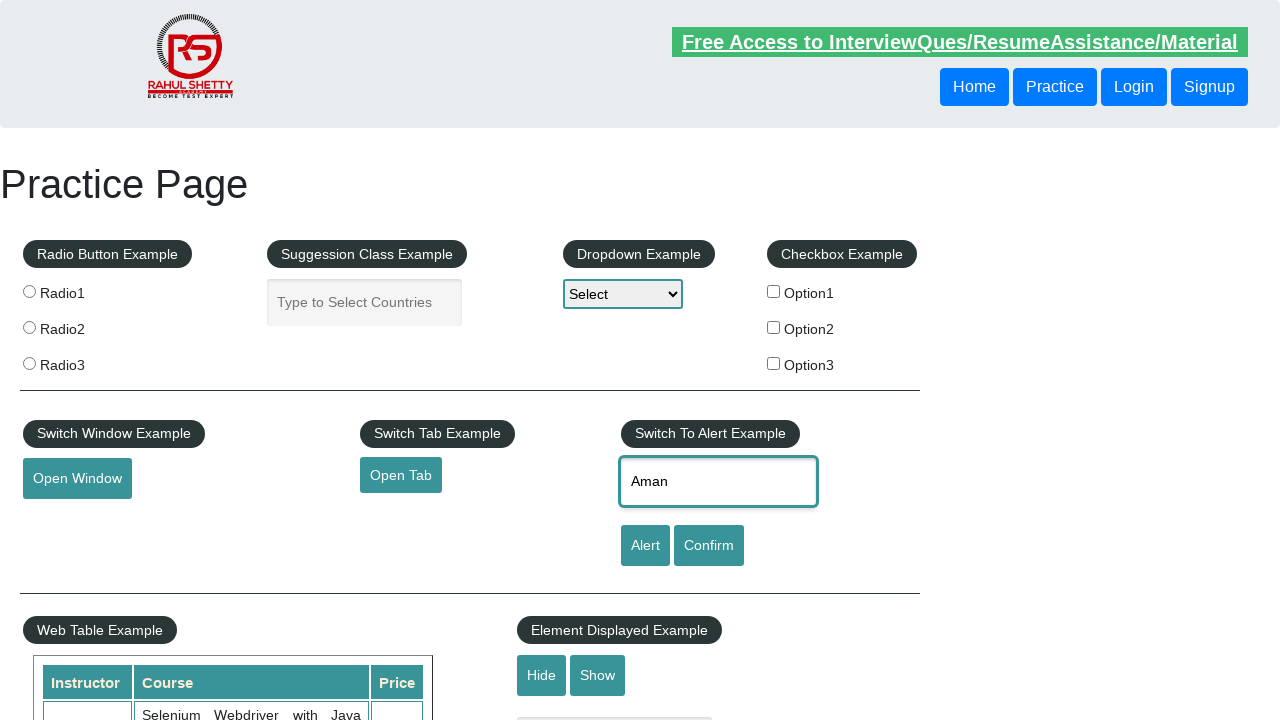

Clicked confirm button to trigger confirmation dialog at (709, 546) on #confirmbtn
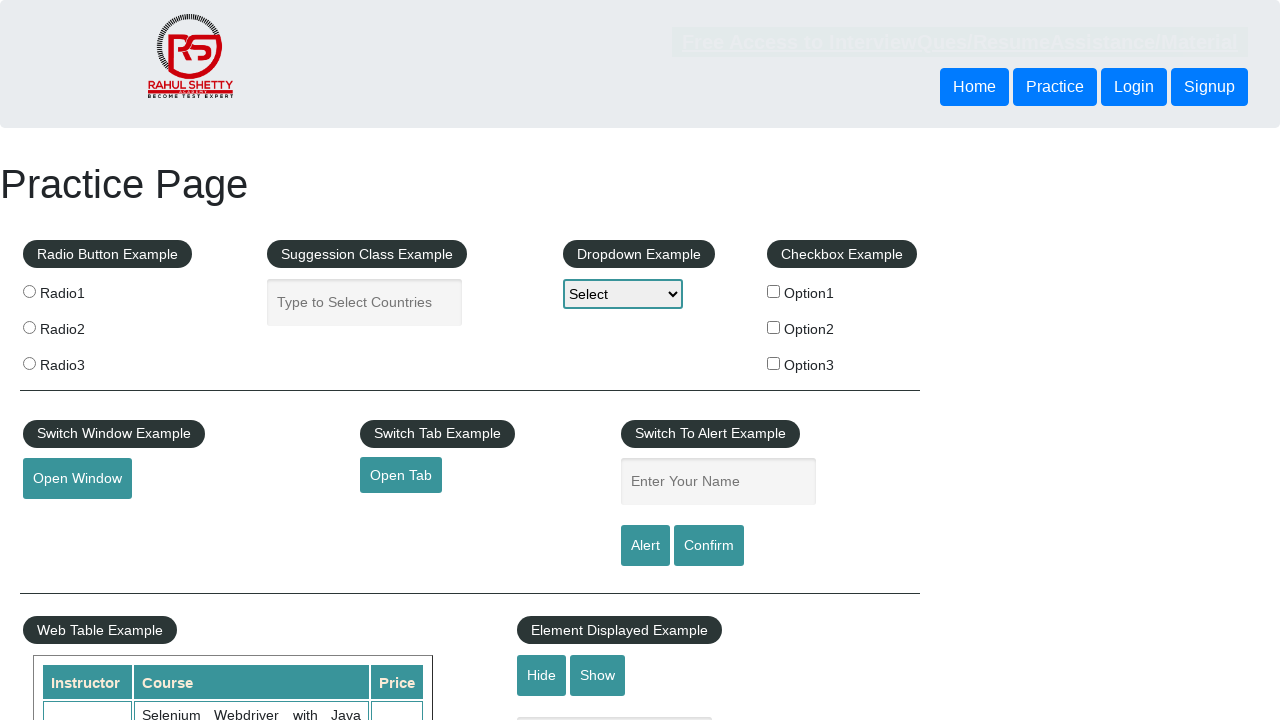

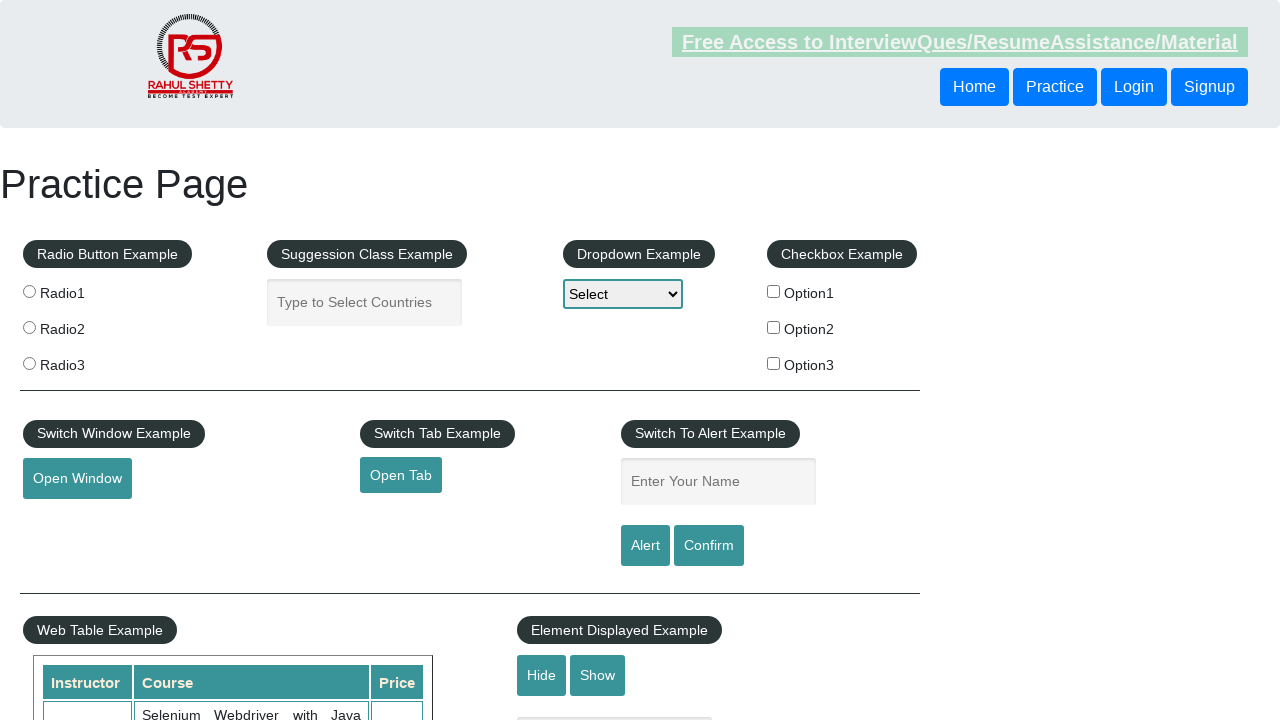